Tests tooltip functionality by hovering over a button and an input field to trigger tooltip display

Starting URL: https://demoqa.com/tool-tips

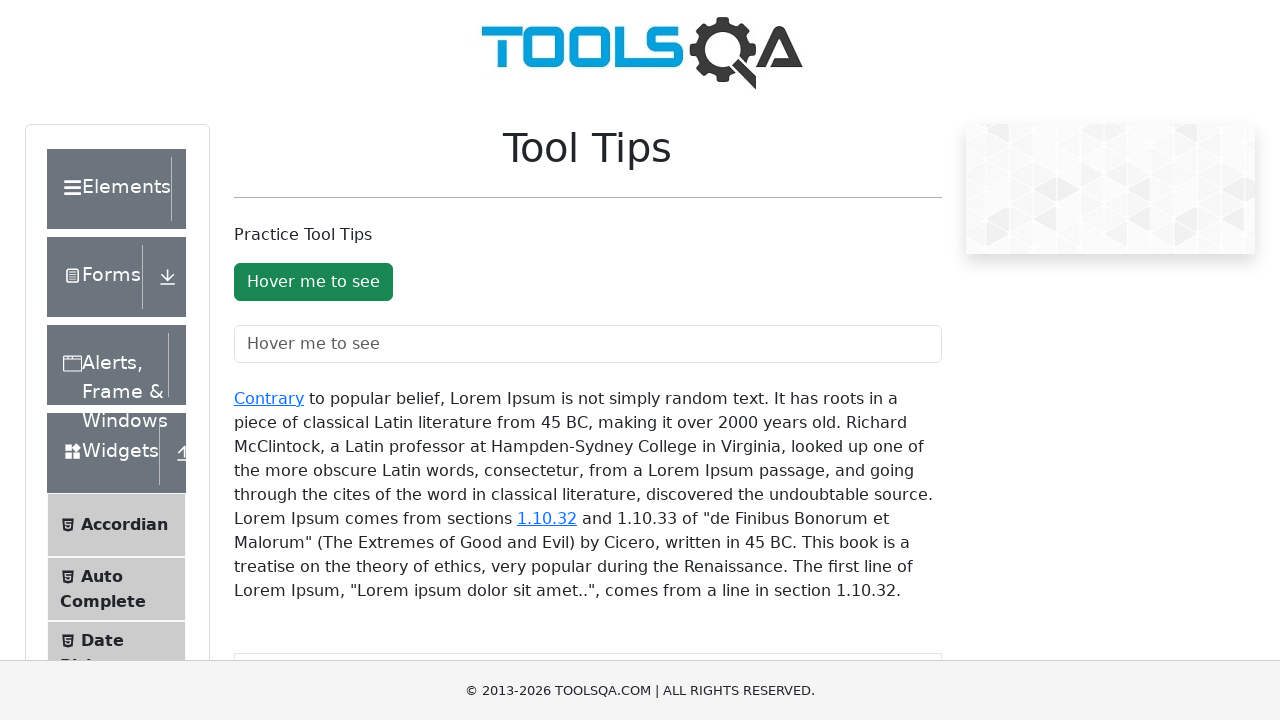

Hovered over tooltip button to trigger tooltip display at (313, 282) on #toolTipButton
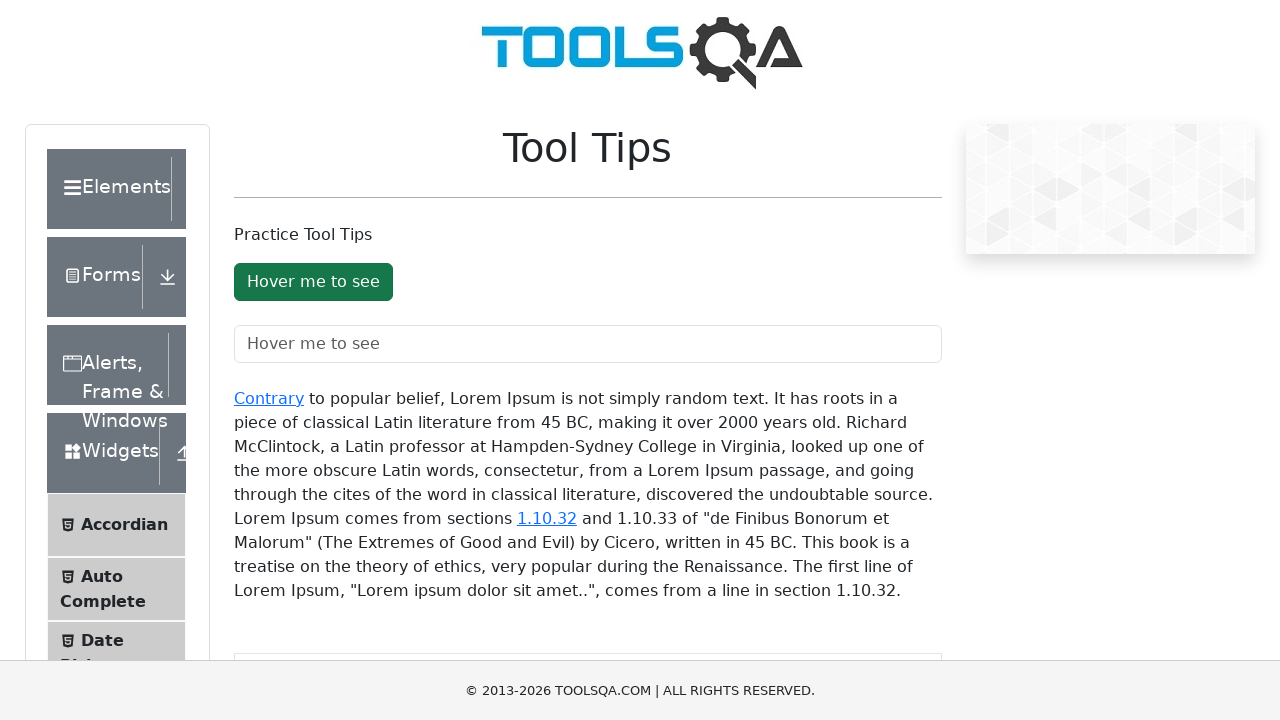

Waited 2 seconds for button tooltip to appear
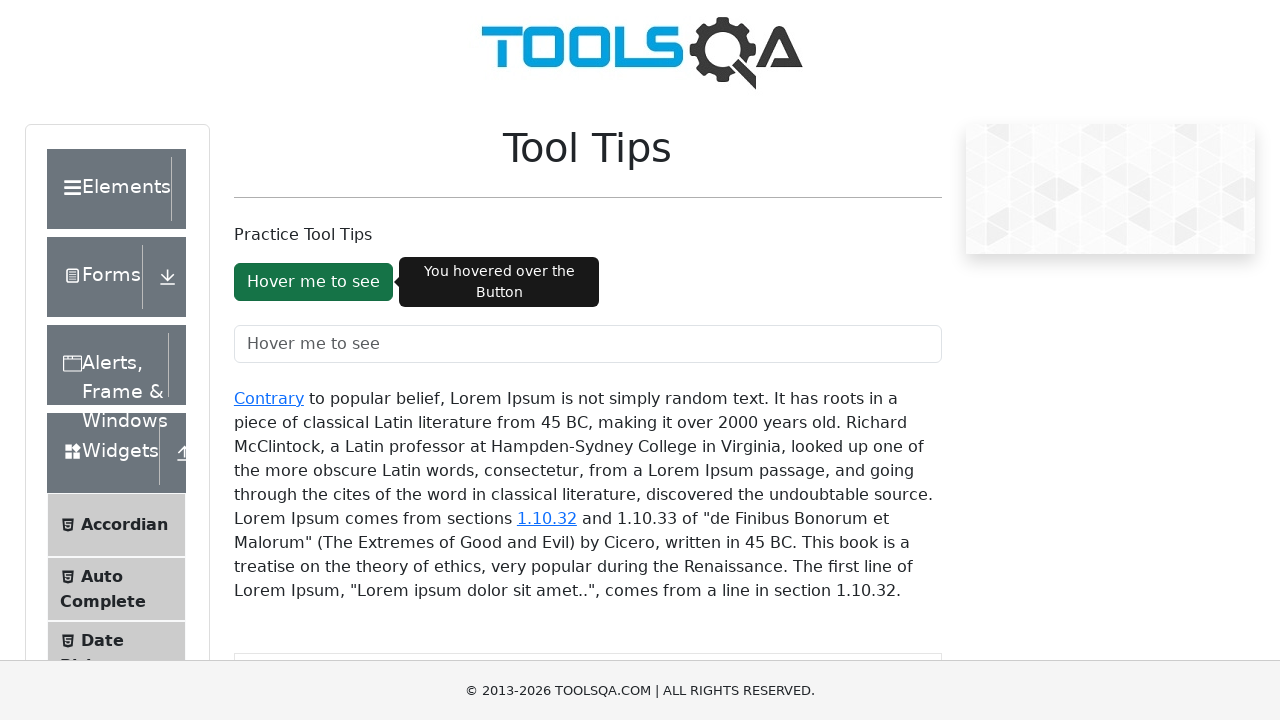

Hovered over text field tooltip container to trigger tooltip display at (588, 344) on #texFieldToolTopContainer
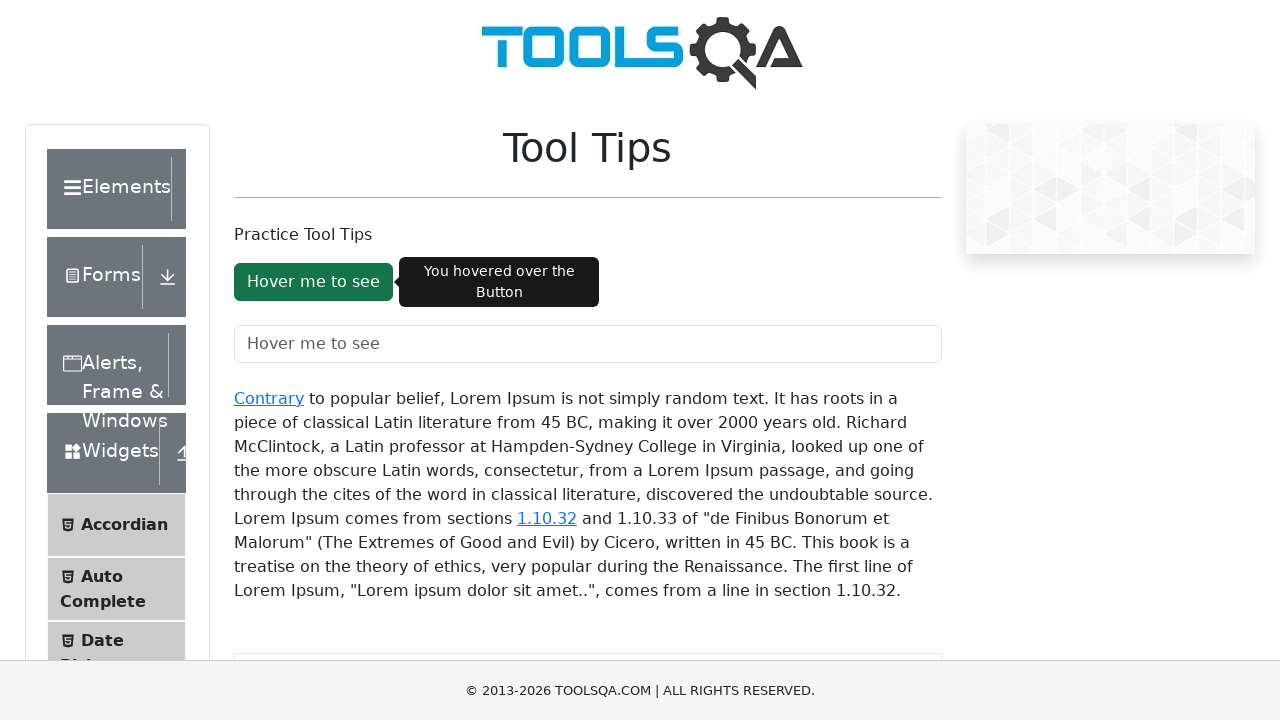

Waited 2 seconds for text field tooltip to appear
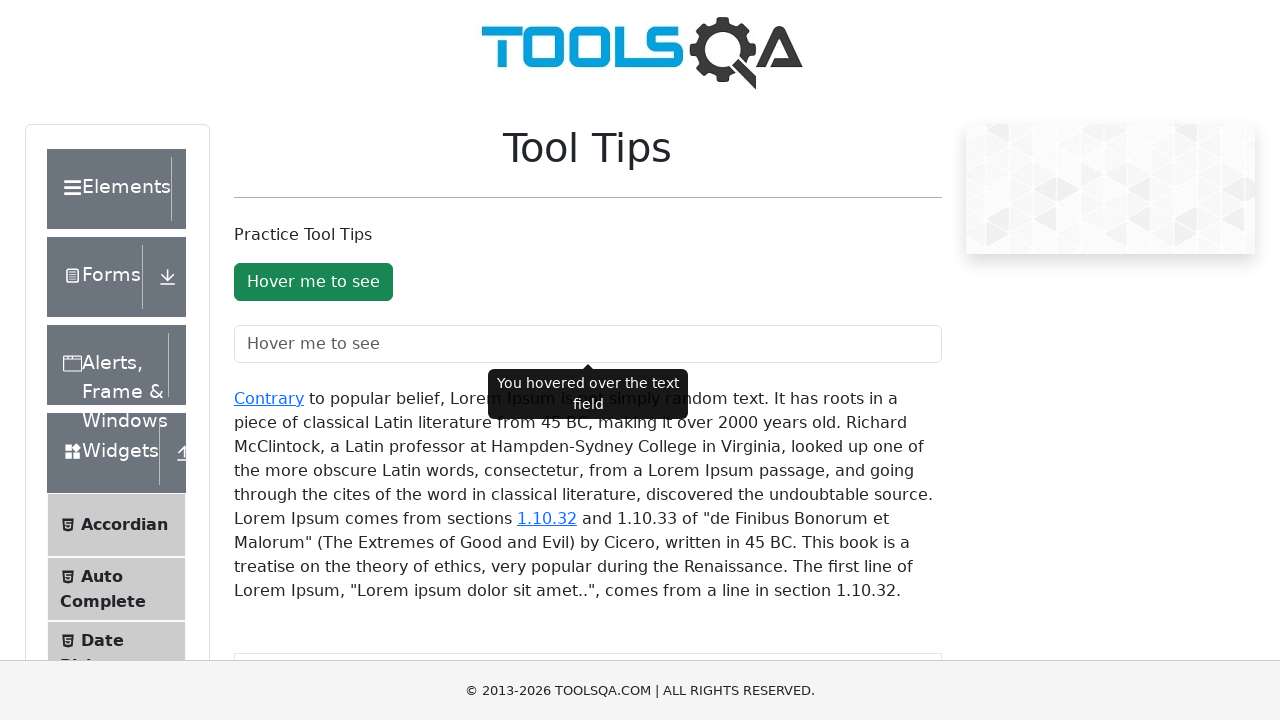

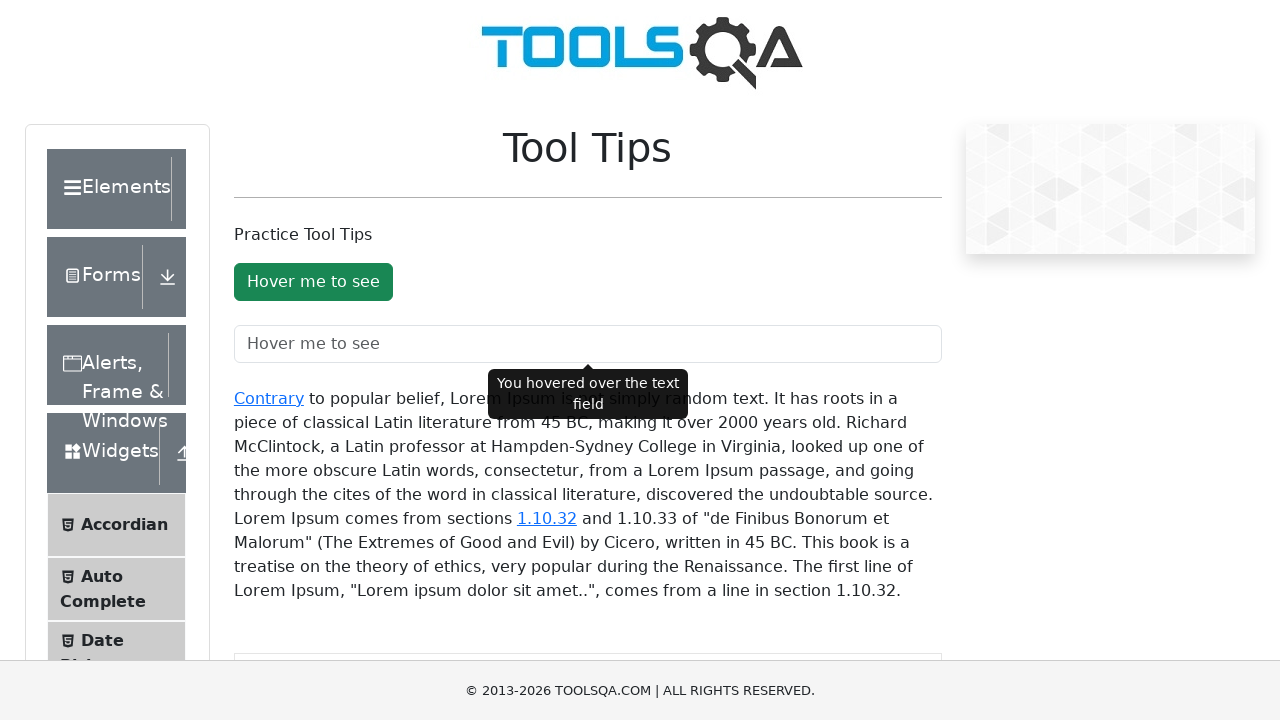